Navigates to an e-commerce site and clicks on the iPhone product link

Starting URL: https://ecommerce-playground.lambdatest.io/

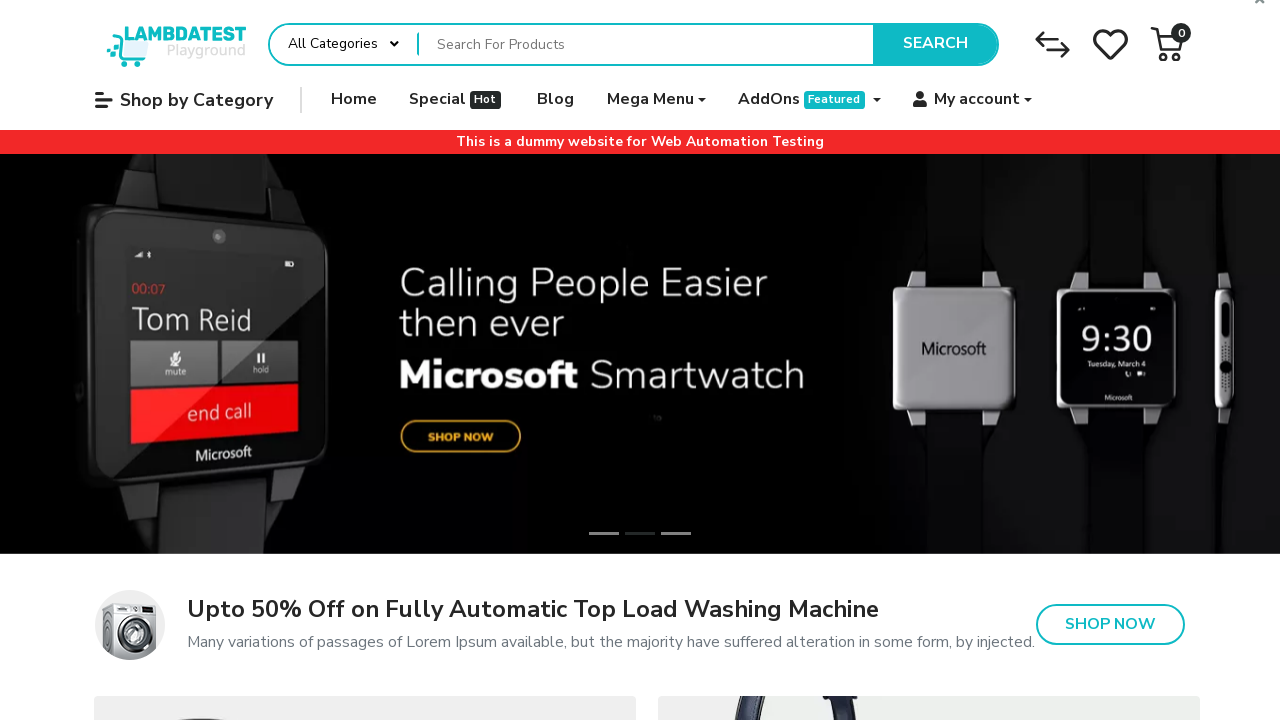

Navigated to e-commerce playground homepage
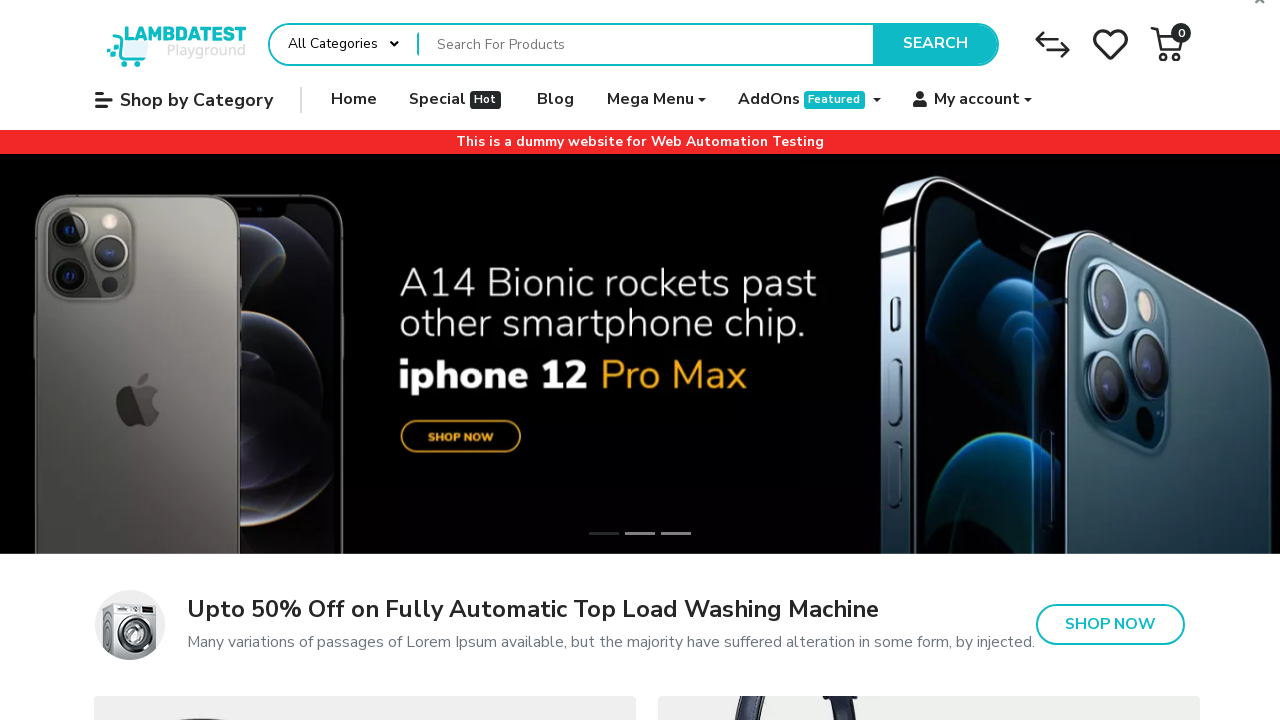

Clicked on the iPhone product link at (640, 360) on xpath=//a[contains(text(), 'iPhone')]
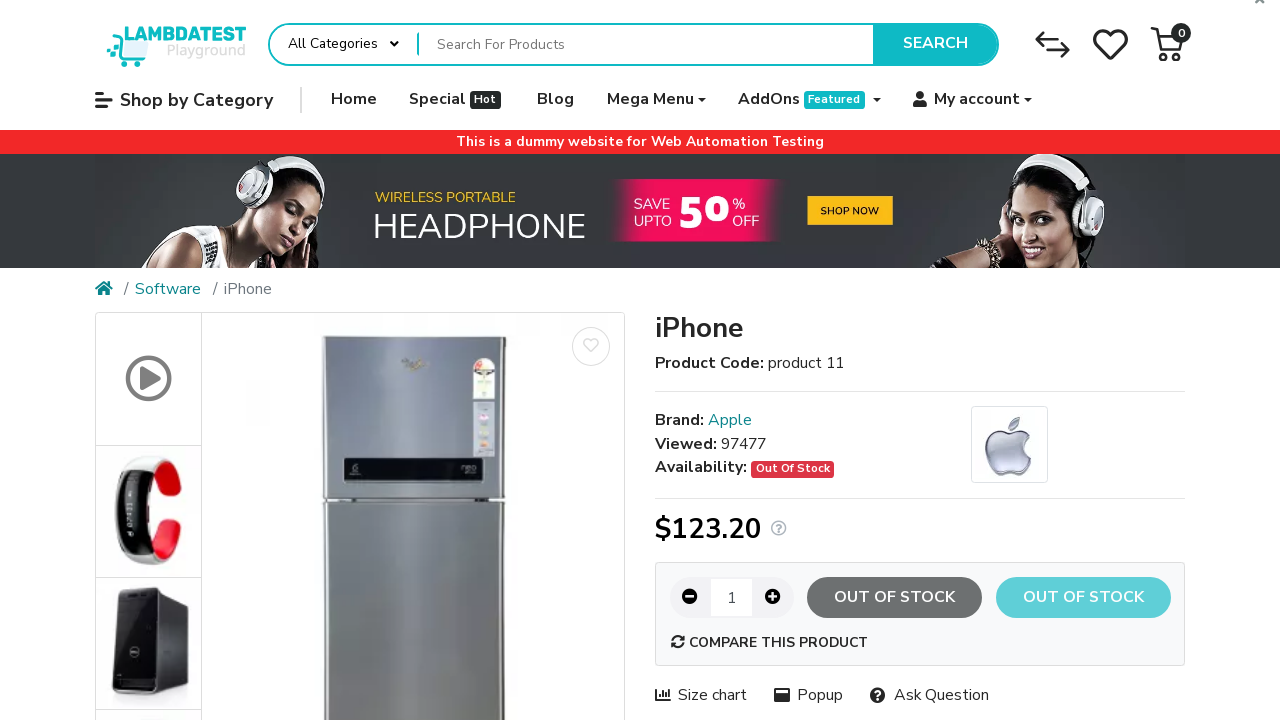

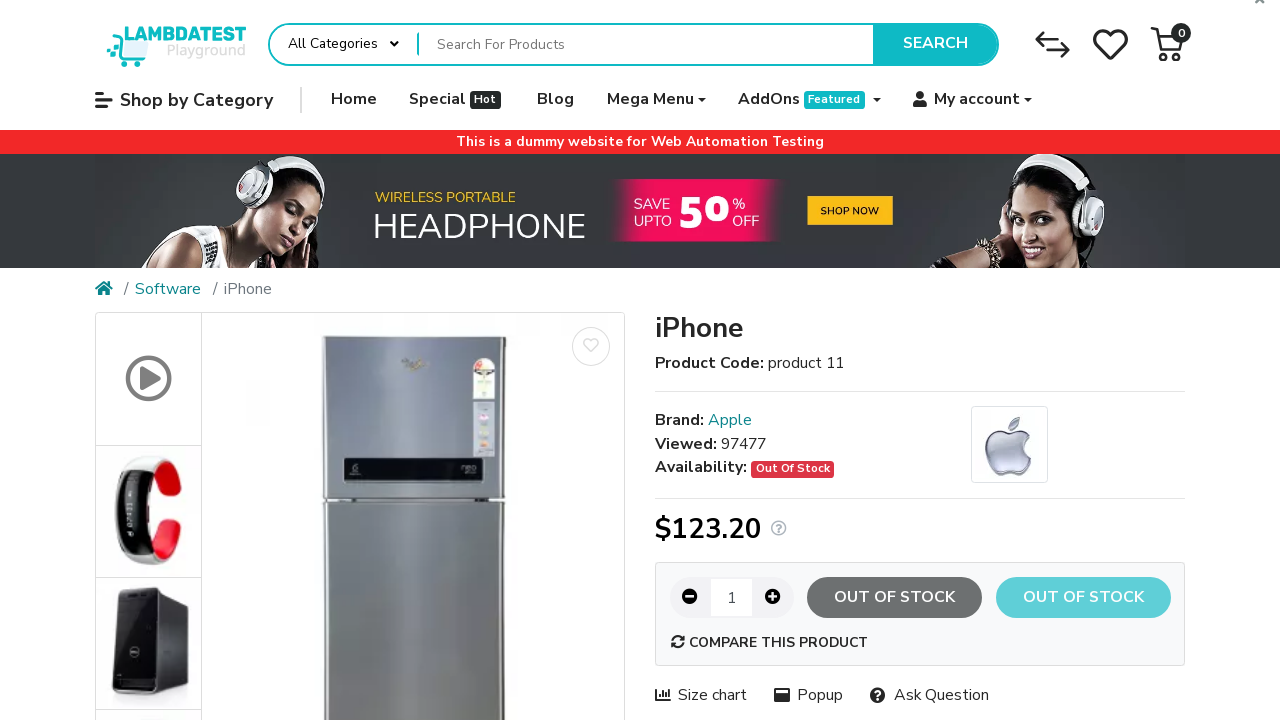